Tests triggering JS Confirm via JavaScript execution and accepting the confirm dialog

Starting URL: https://the-internet.herokuapp.com/javascript_alerts

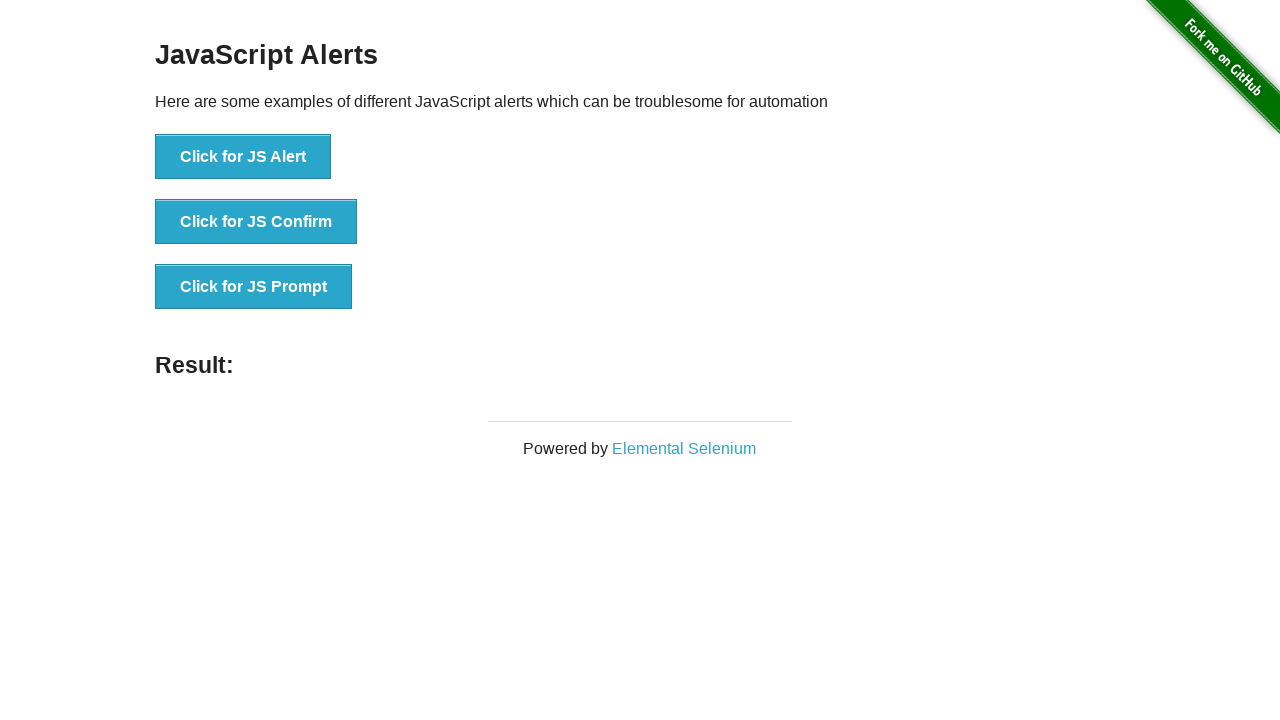

Set up dialog handler to accept confirm dialogs
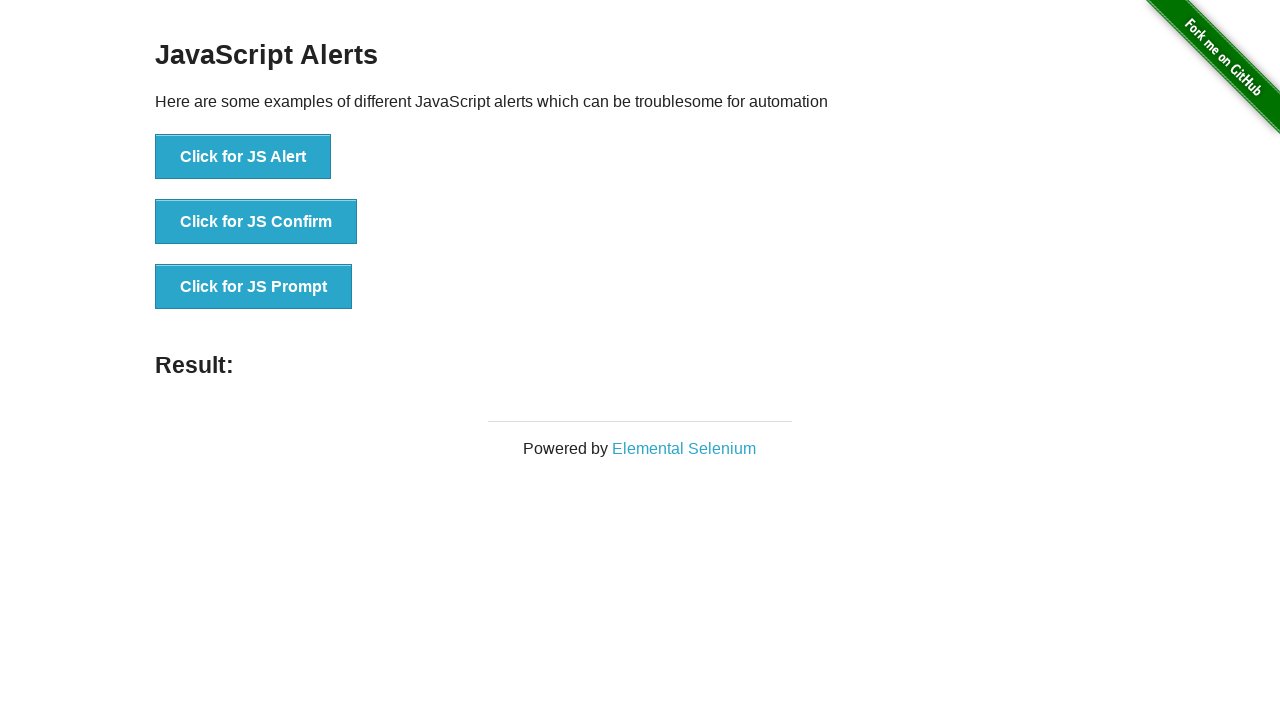

Triggered JS Confirm dialog via JavaScript execution
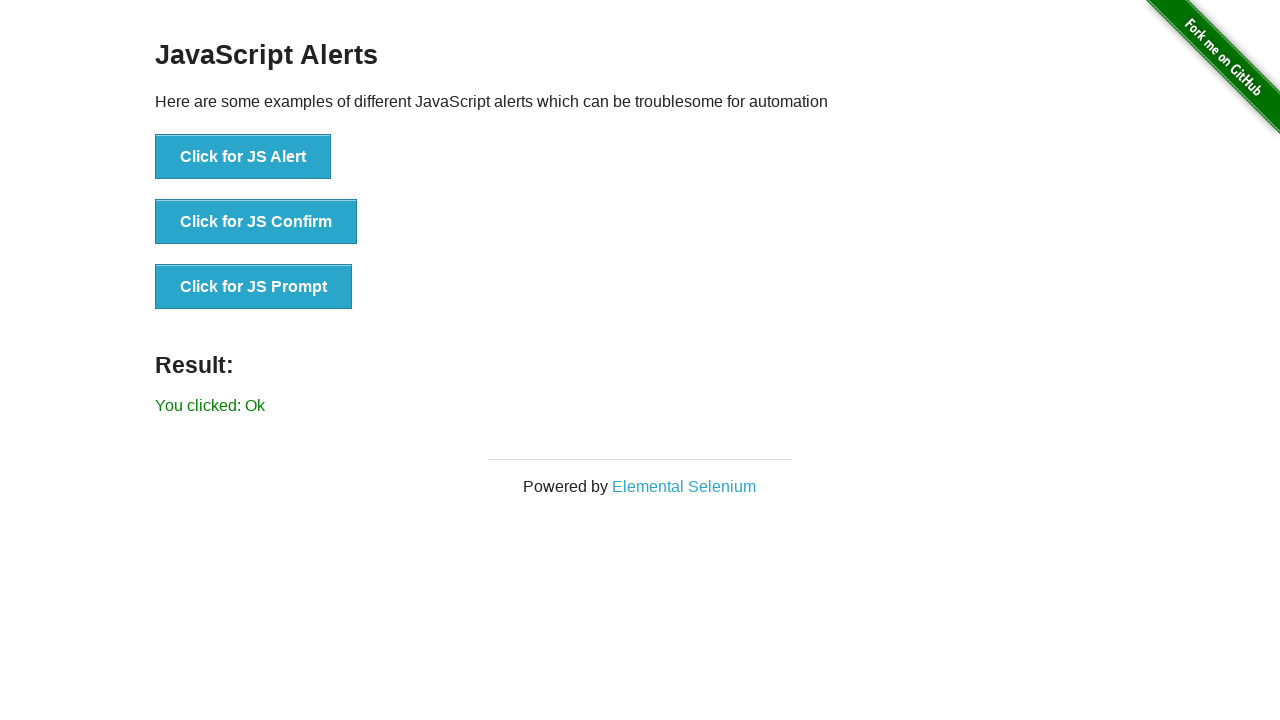

Result message displayed after accepting confirm dialog
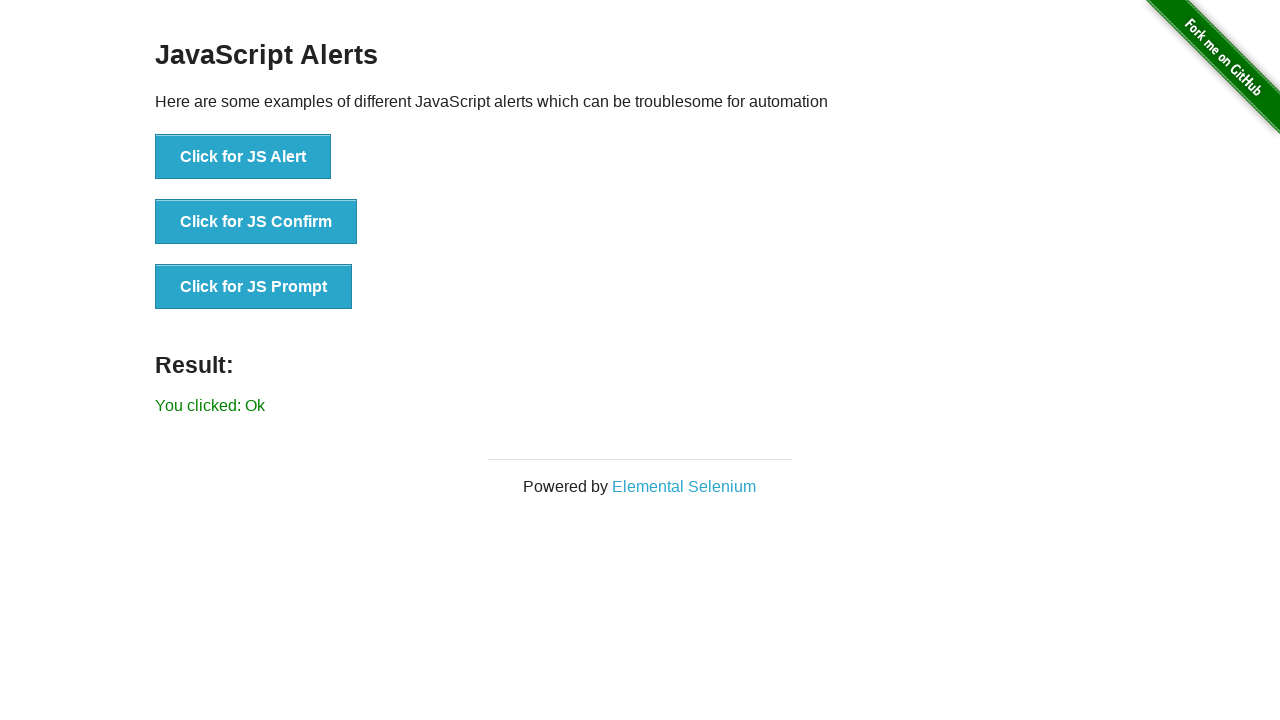

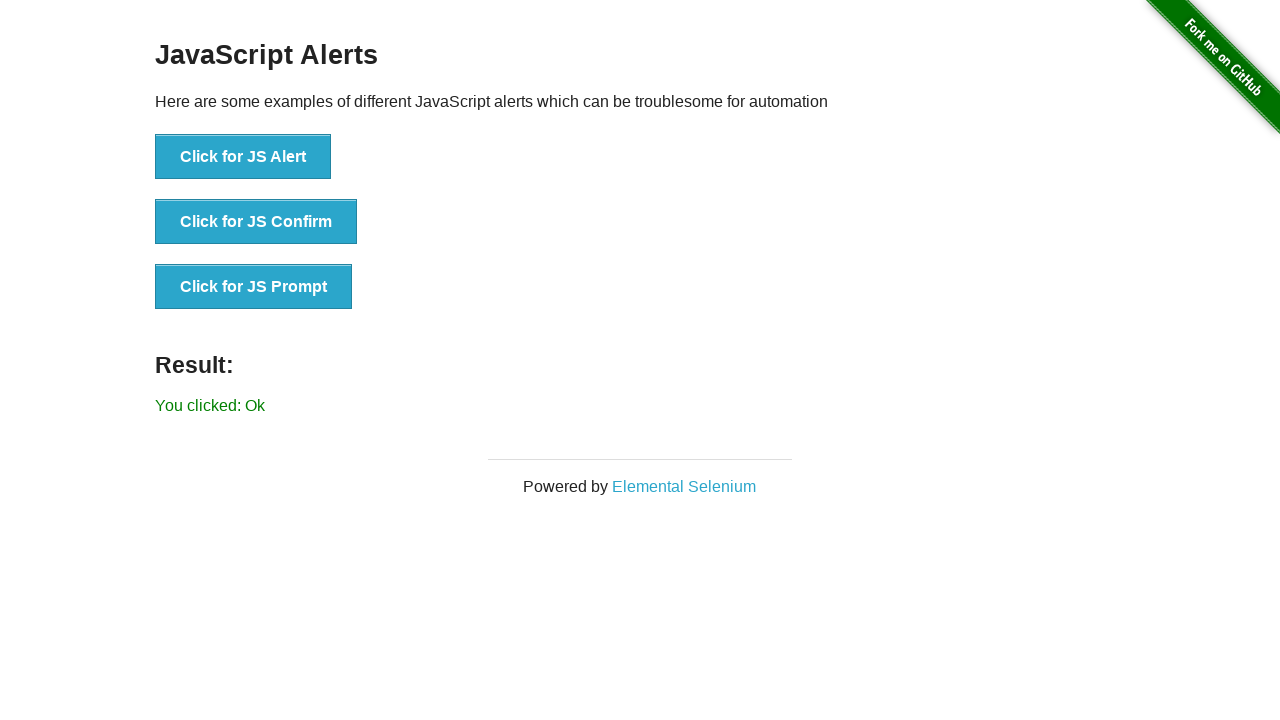